Tests a more robust approach to working with multiple windows by storing the original window handle before opening a new window, then iterating through all windows to find the new one and switching between them.

Starting URL: https://the-internet.herokuapp.com/windows

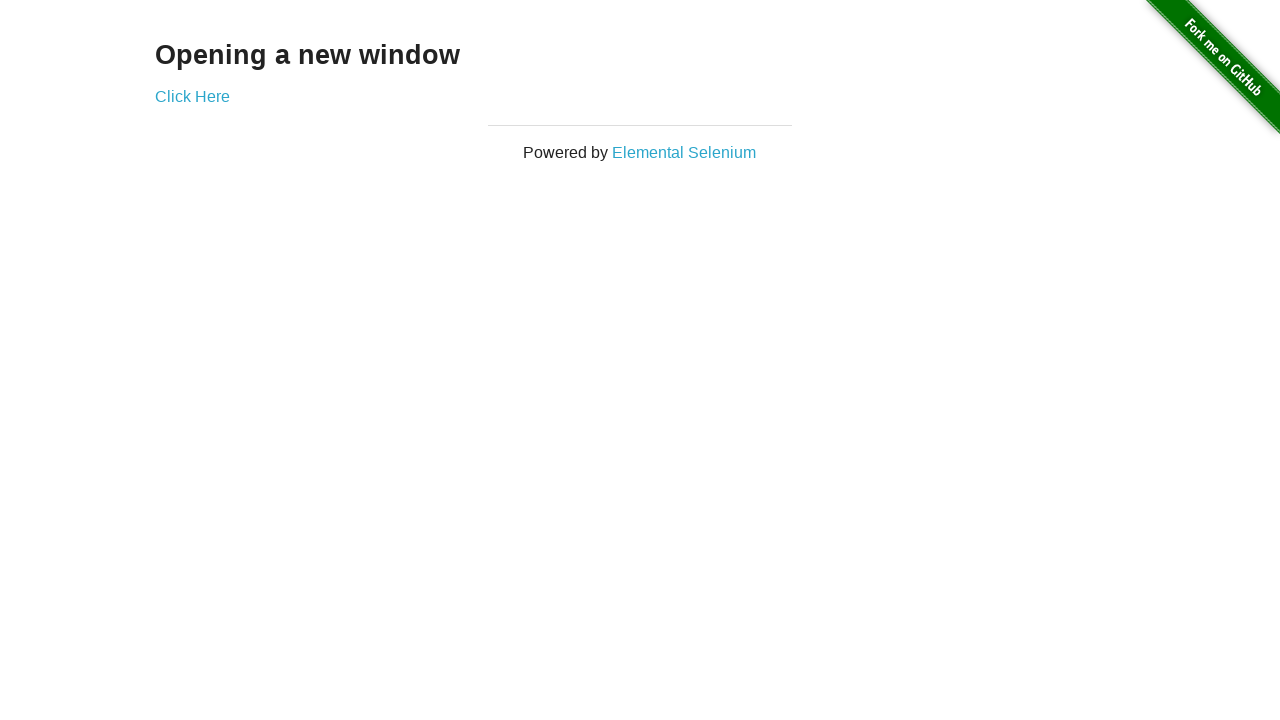

Stored reference to the original window
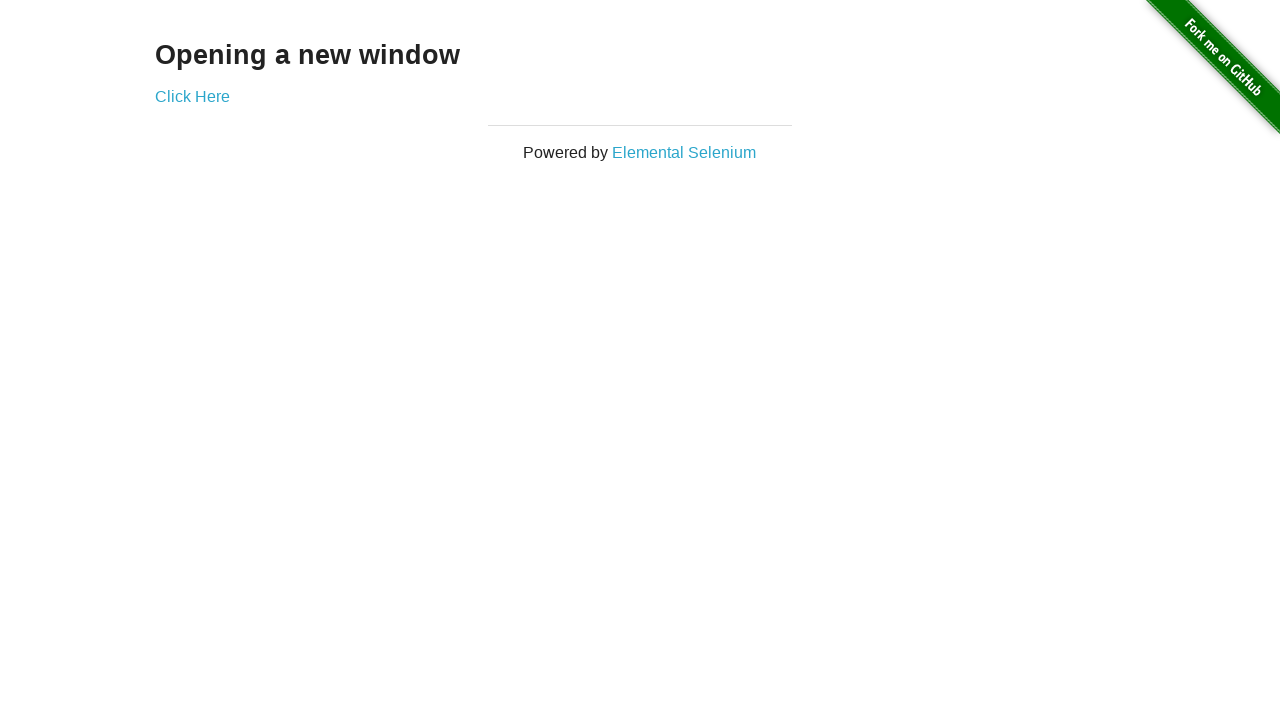

Clicked link to open new window at (192, 96) on .example a
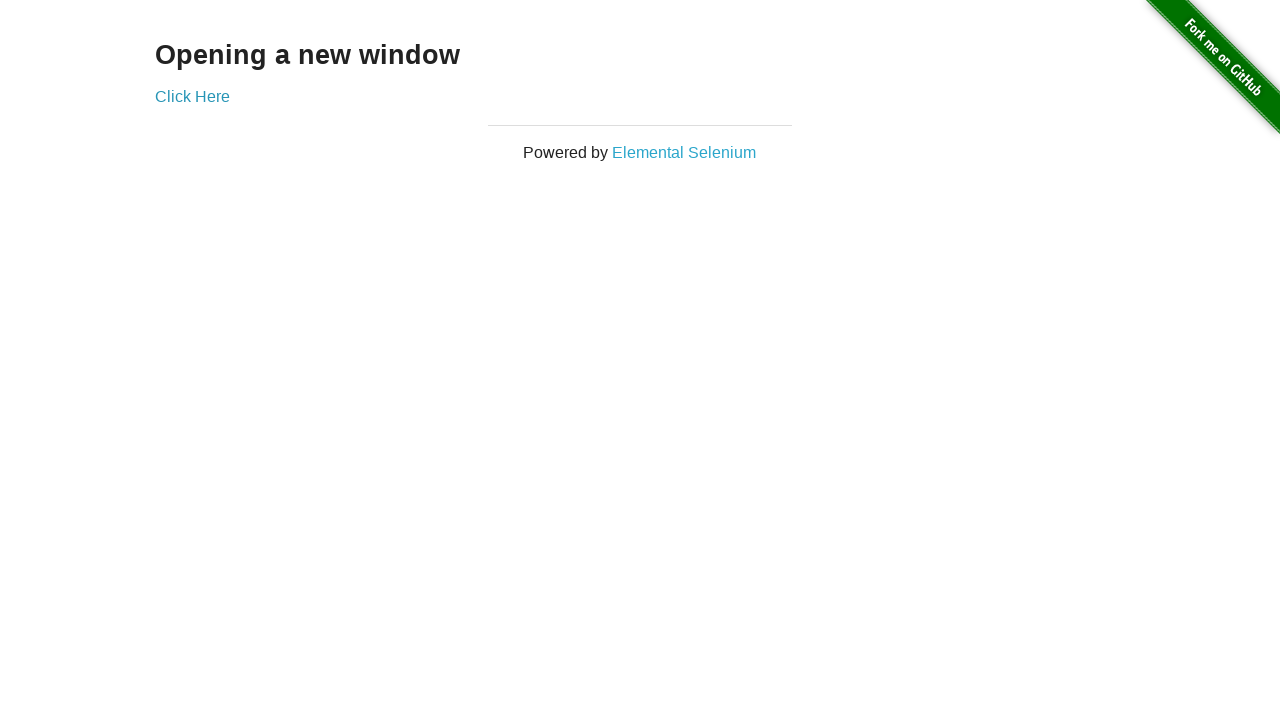

Captured new window handle
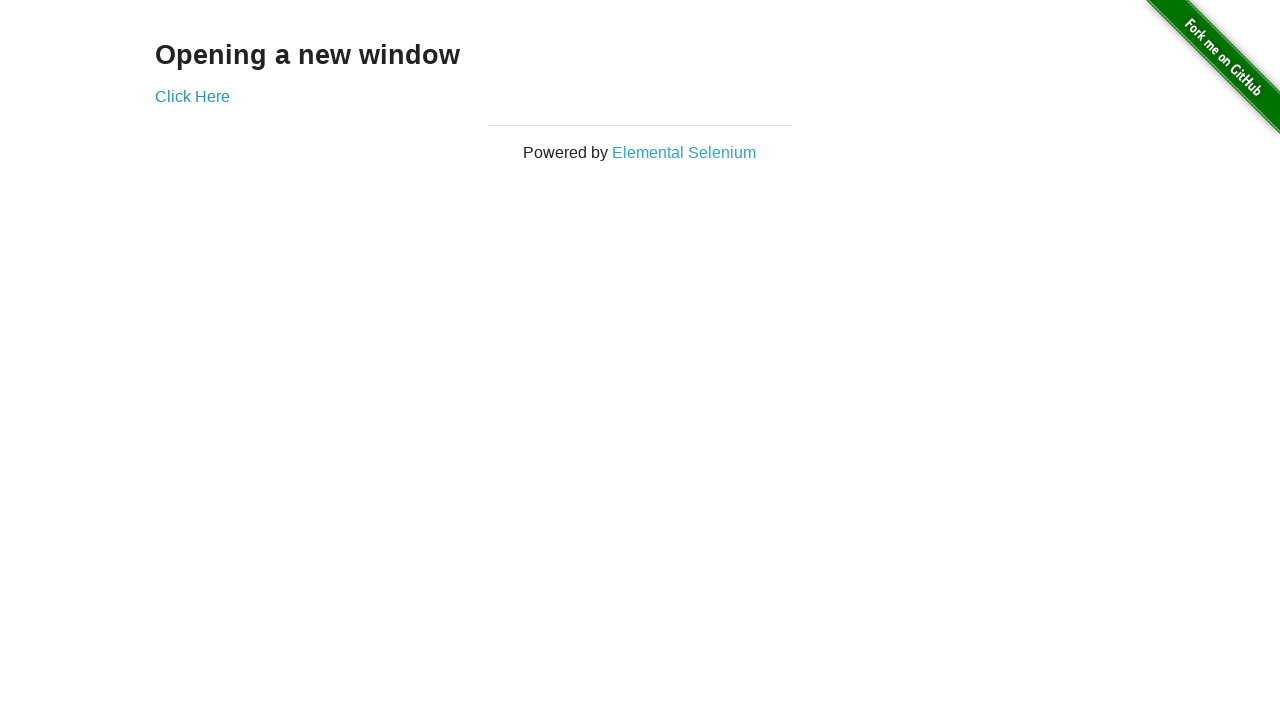

New window finished loading
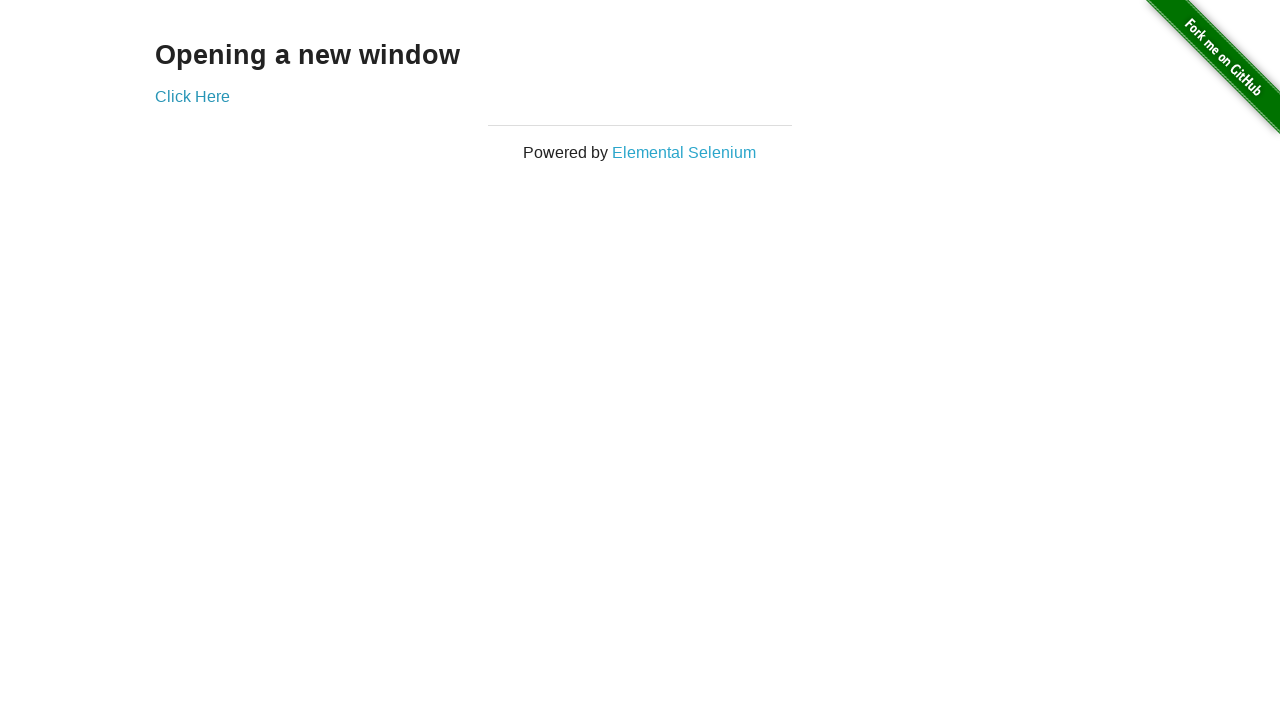

Verified first window title is not 'New Window'
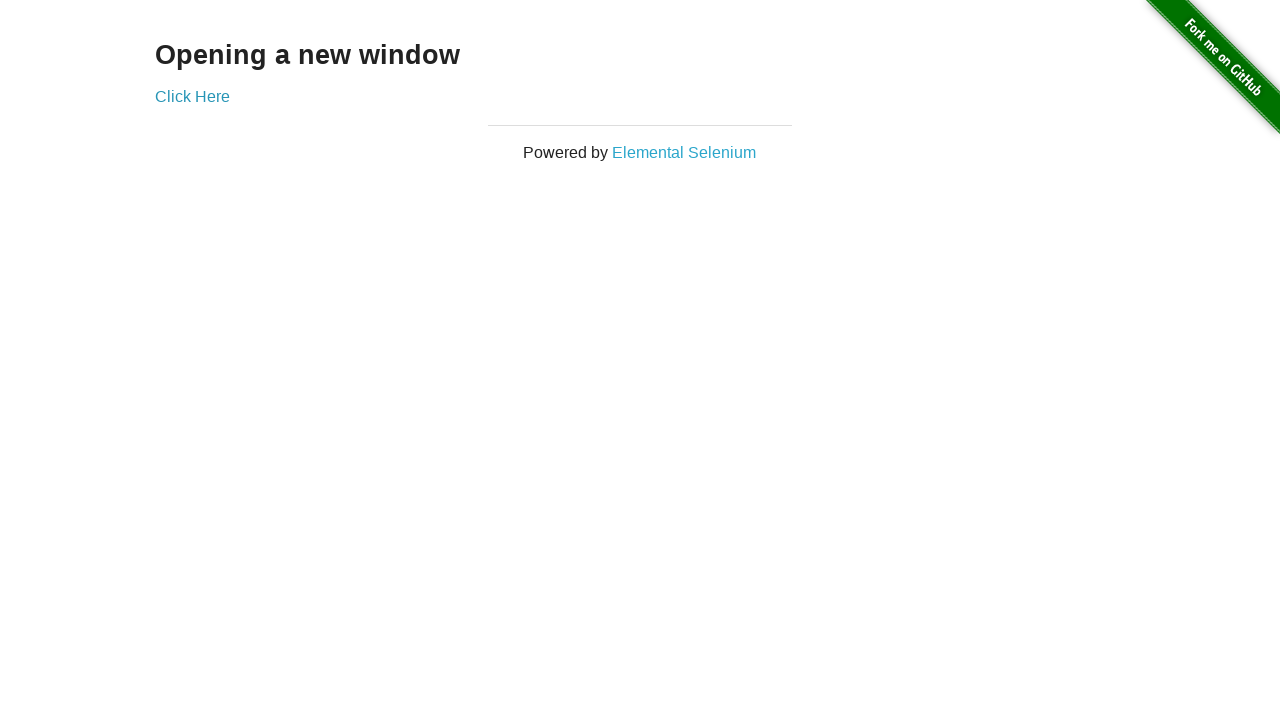

Verified new window title is 'New Window'
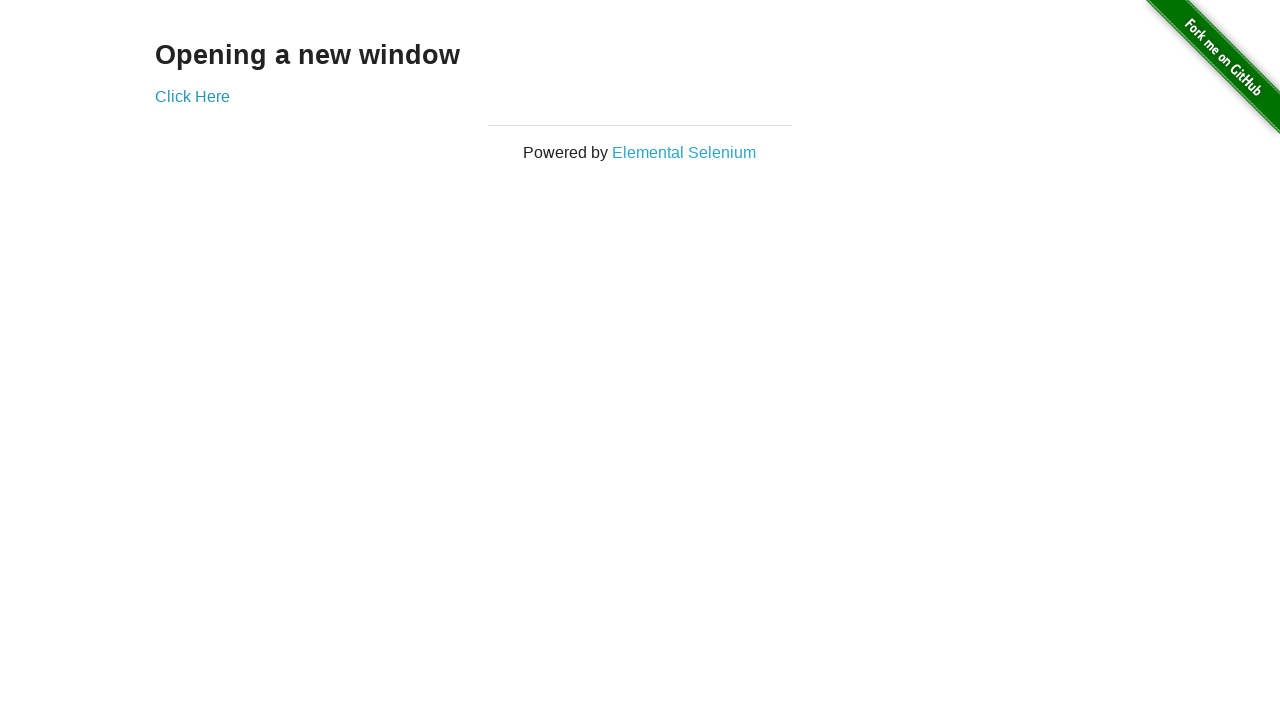

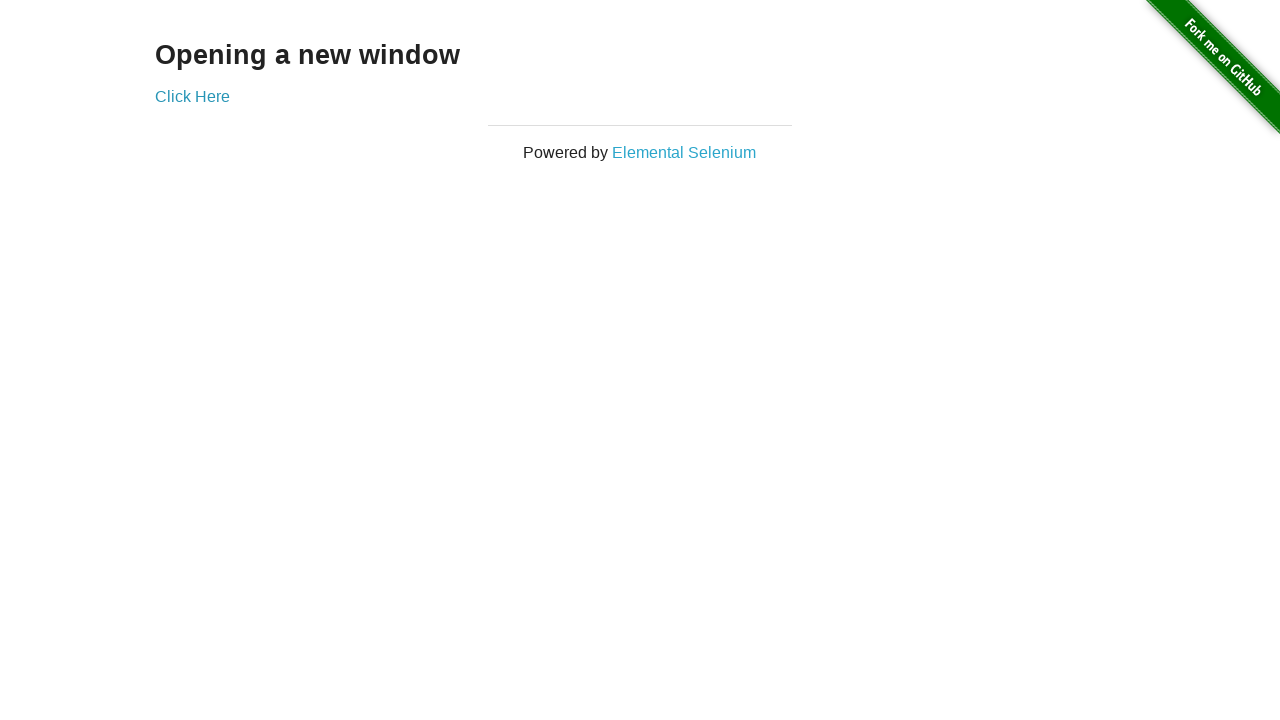